Tests that new todo items are appended to the bottom of the list by creating 3 items and verifying the count.

Starting URL: https://demo.playwright.dev/todomvc

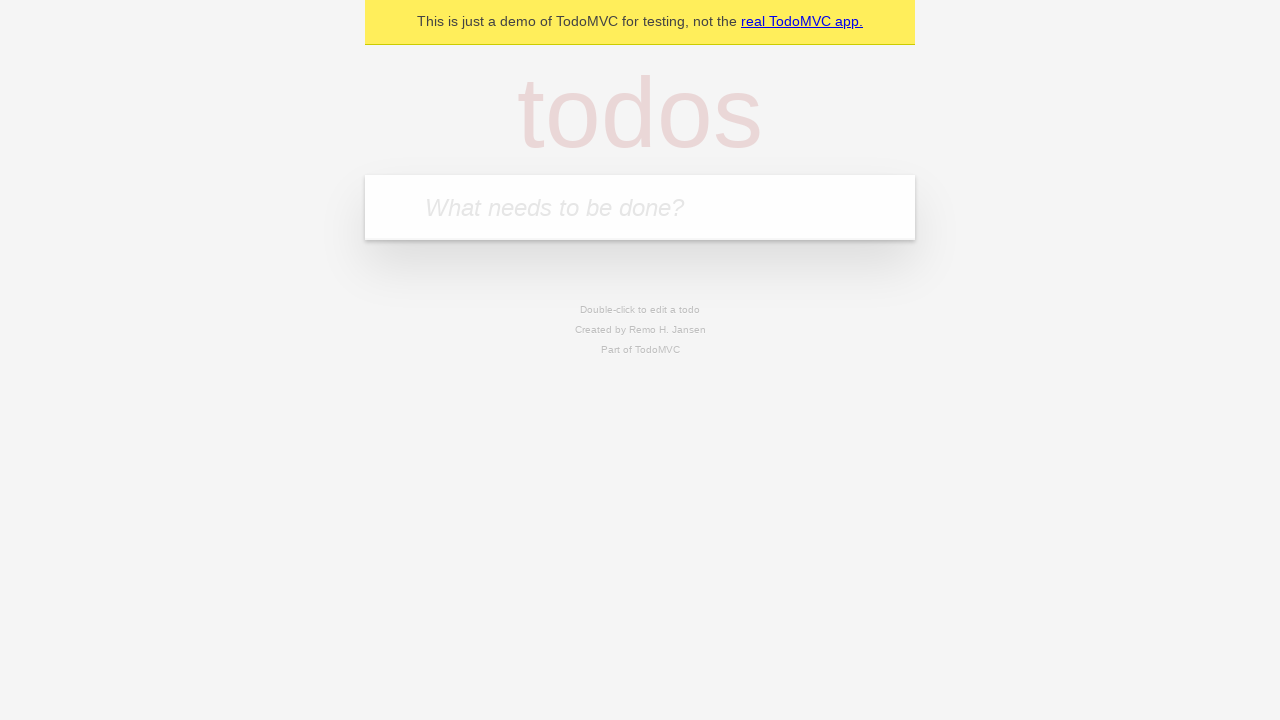

Located the todo input field
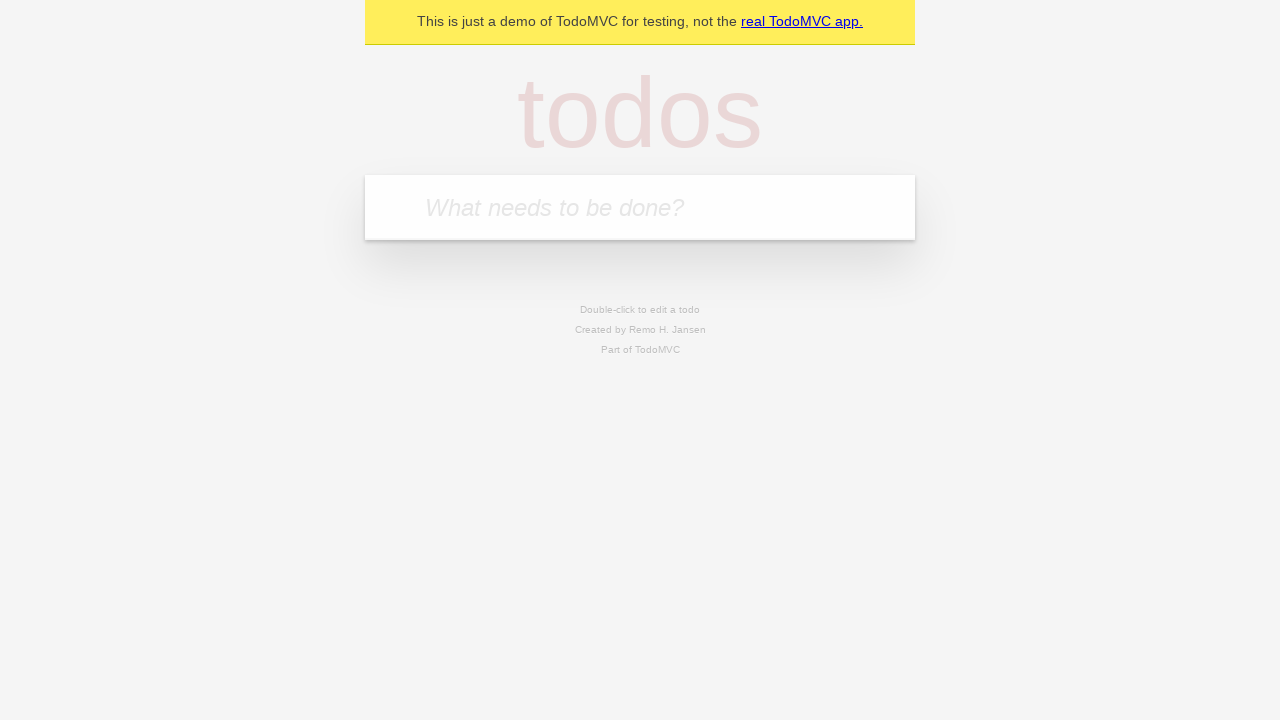

Filled first todo item: 'buy some cheese' on internal:attr=[placeholder="What needs to be done?"i]
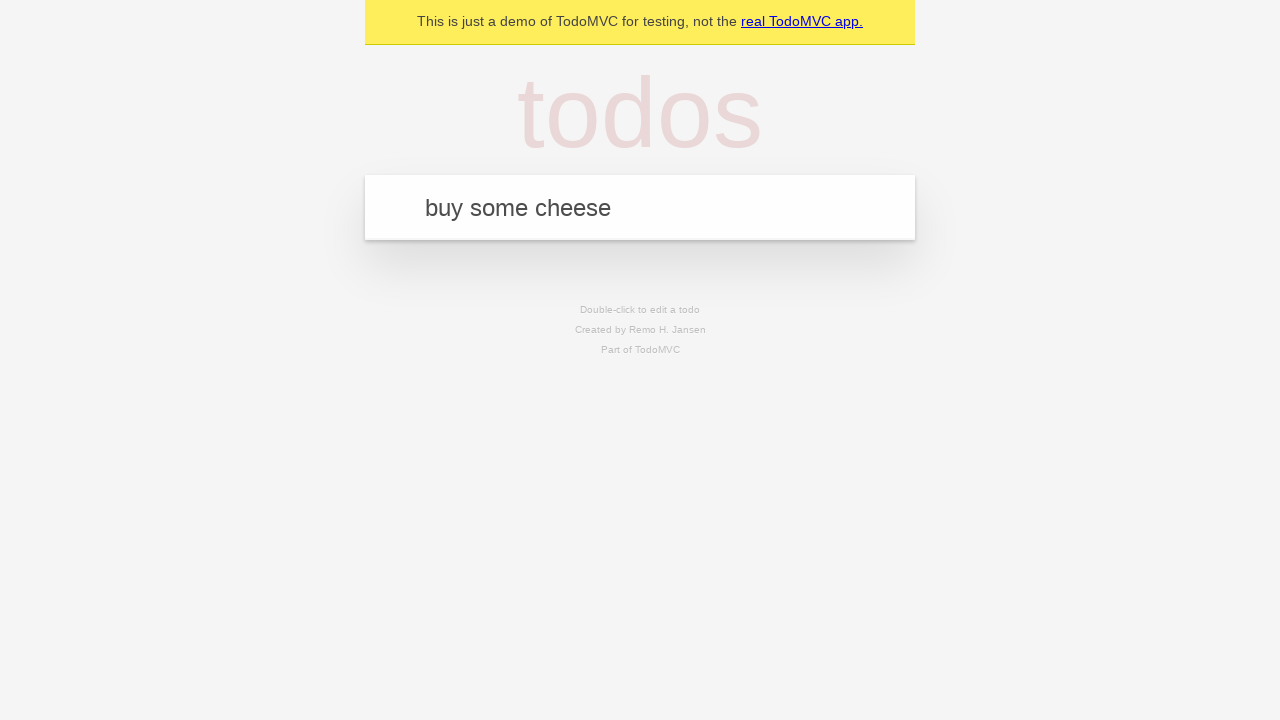

Pressed Enter to create first todo item on internal:attr=[placeholder="What needs to be done?"i]
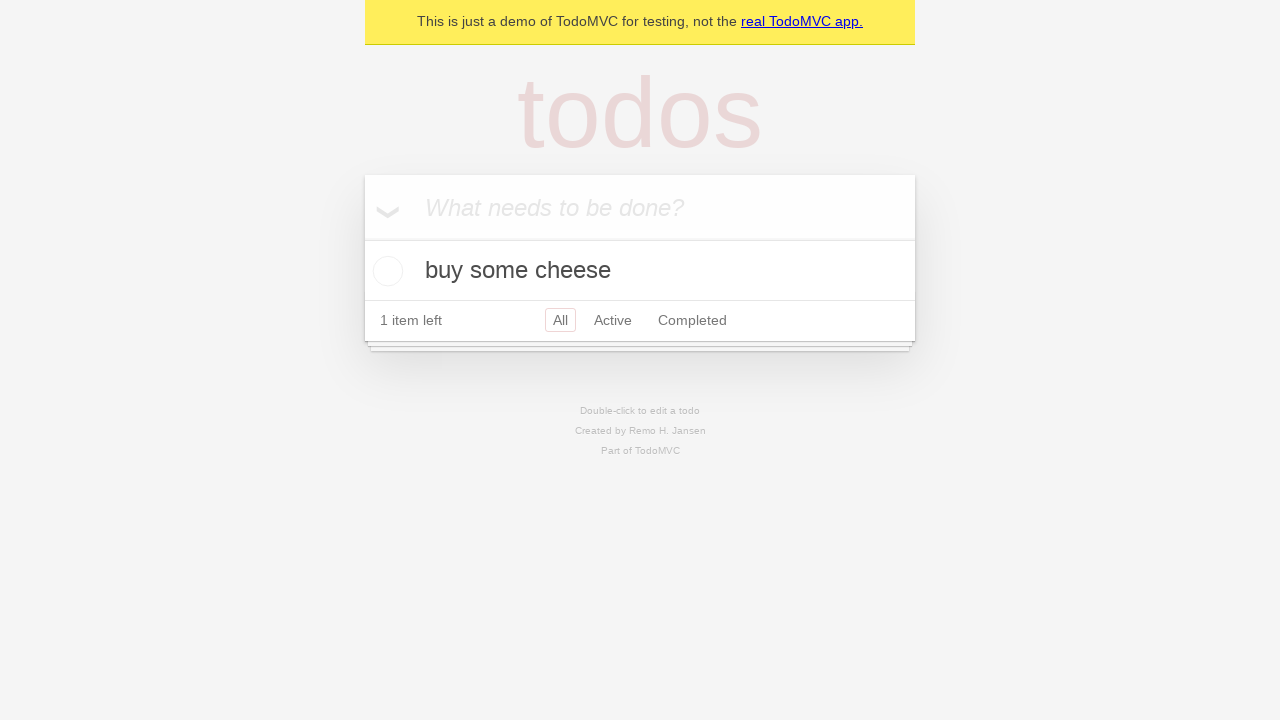

Filled second todo item: 'feed the cat' on internal:attr=[placeholder="What needs to be done?"i]
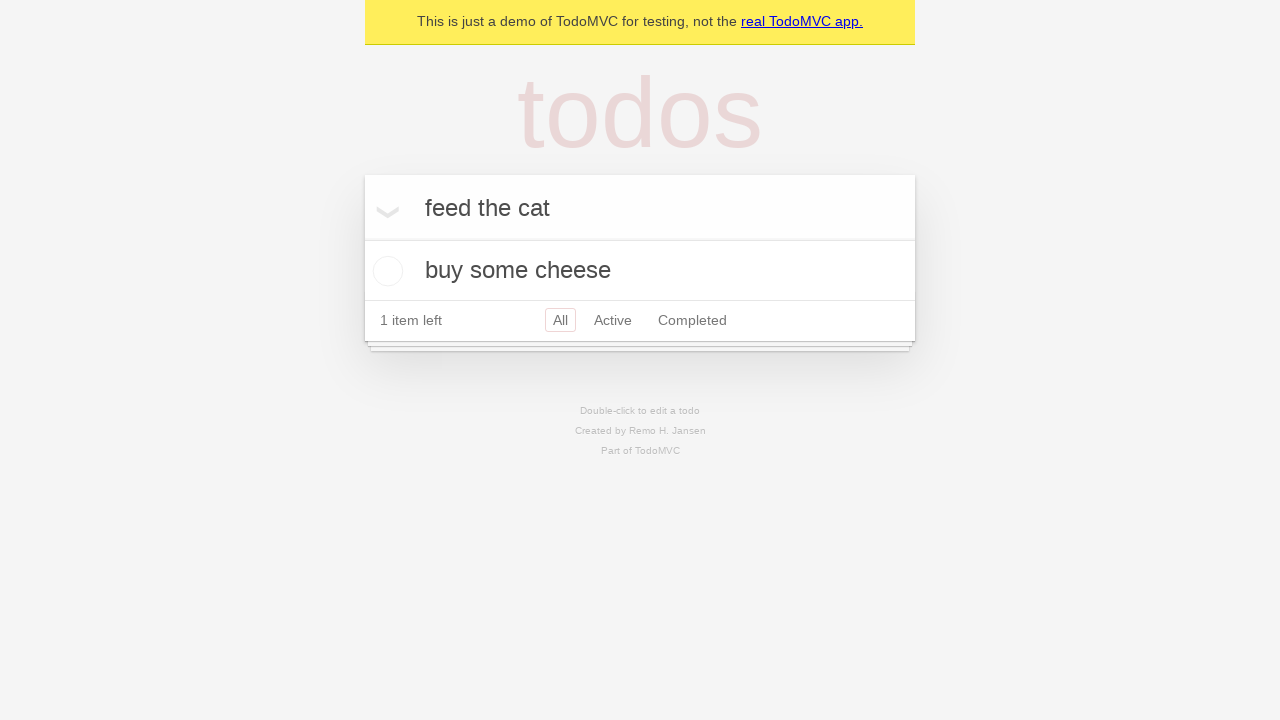

Pressed Enter to create second todo item on internal:attr=[placeholder="What needs to be done?"i]
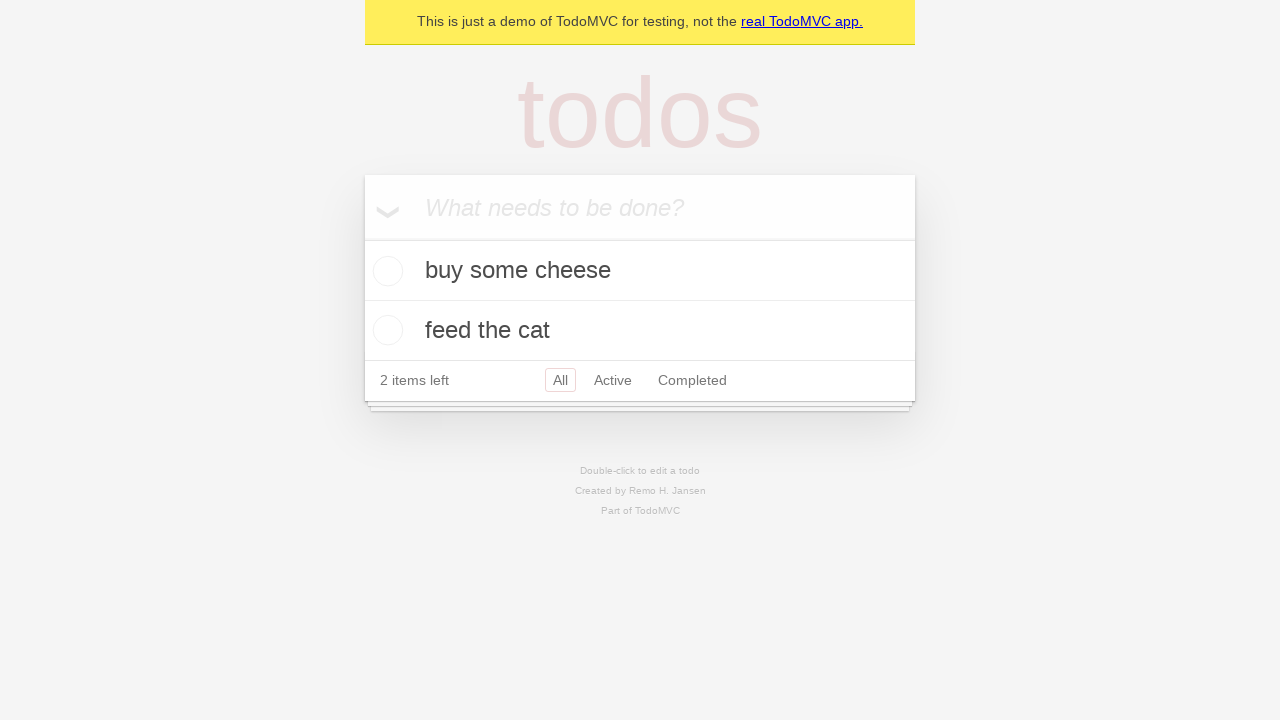

Filled third todo item: 'book a doctors appointment' on internal:attr=[placeholder="What needs to be done?"i]
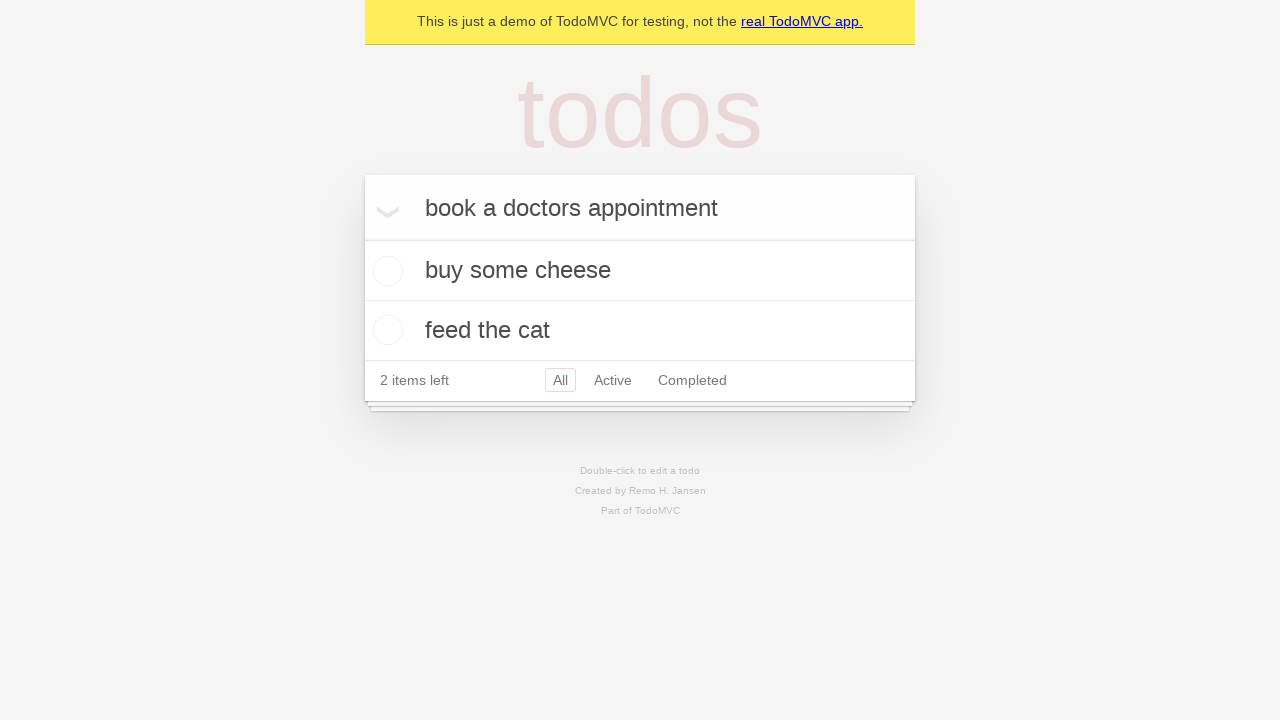

Pressed Enter to create third todo item on internal:attr=[placeholder="What needs to be done?"i]
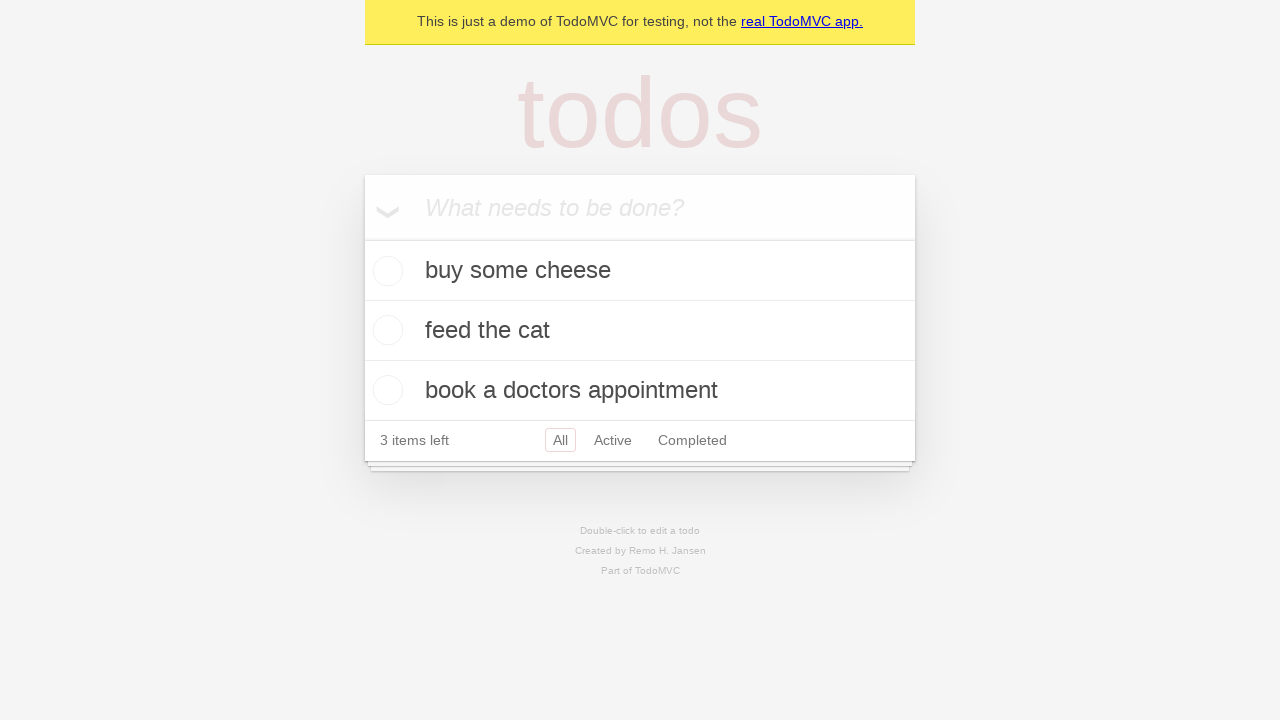

Verified that 3 todo items are displayed in the list
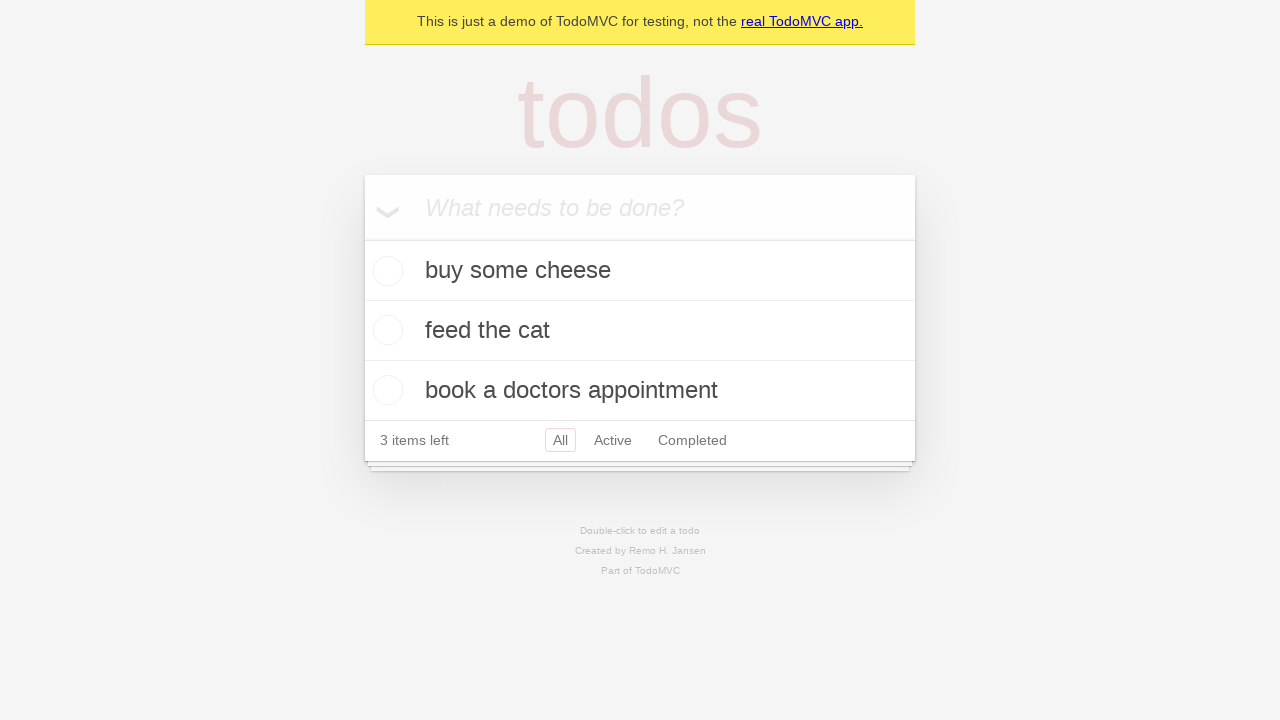

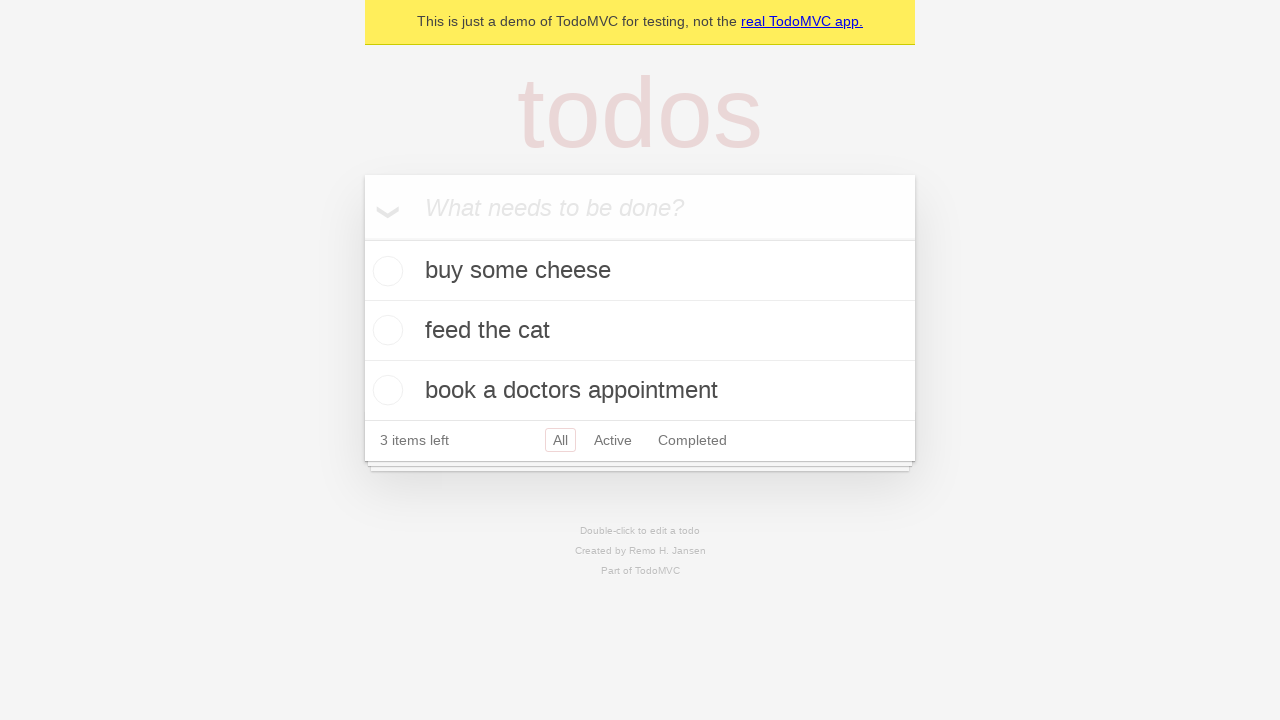